Tests button visibility by clicking three buttons and verifying they become hidden after being clicked.

Starting URL: https://wejump-automation-test.github.io/qa-test/

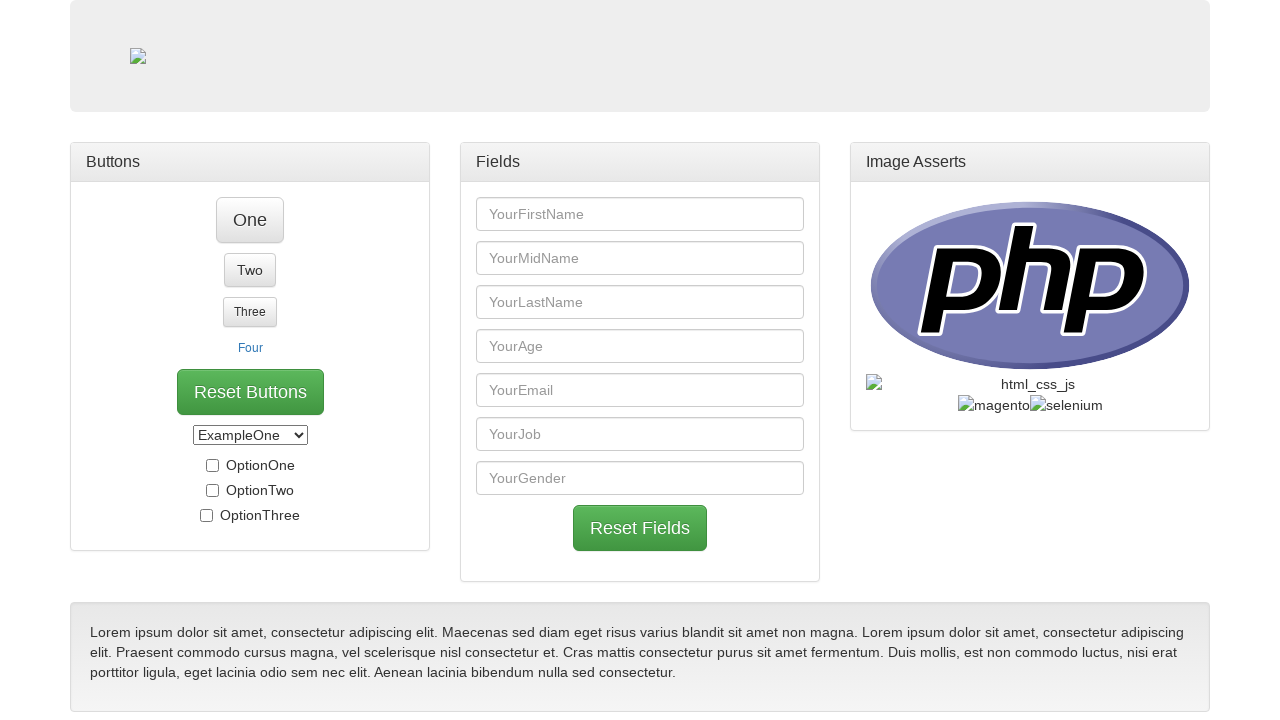

Clicked button One at (250, 220) on #panel_test_one #btn_one
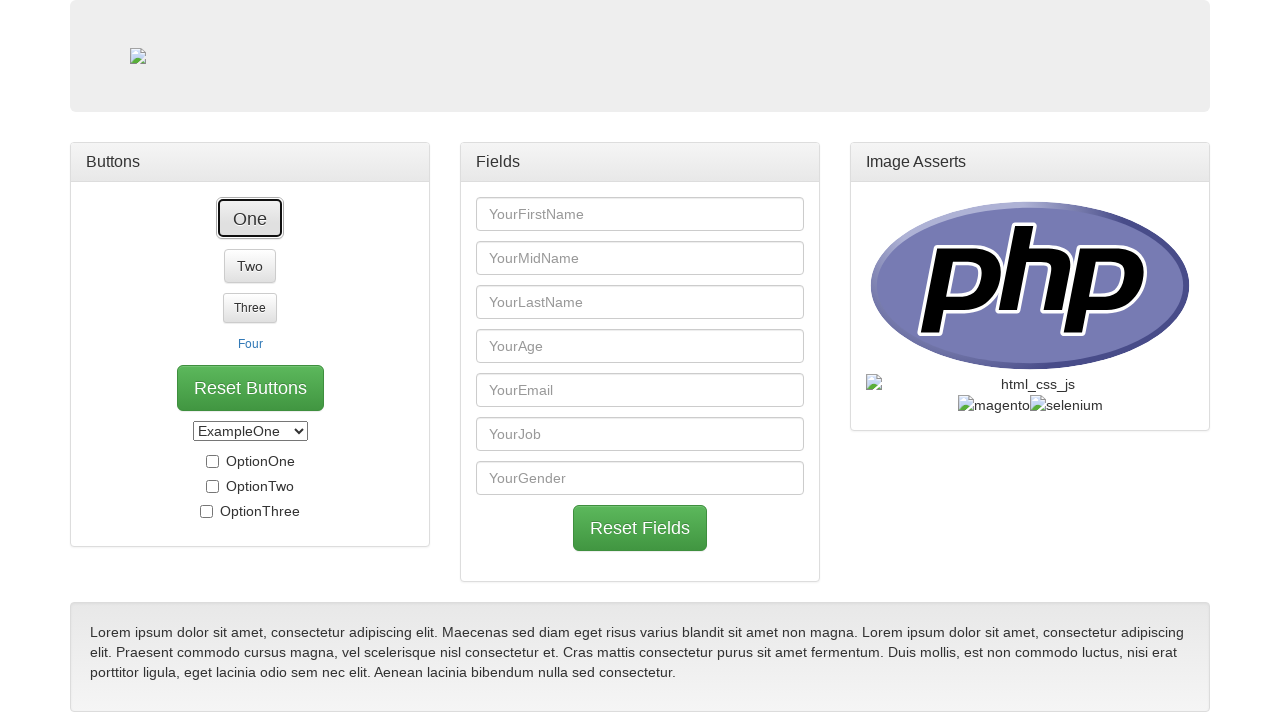

Verified button One is hidden after click
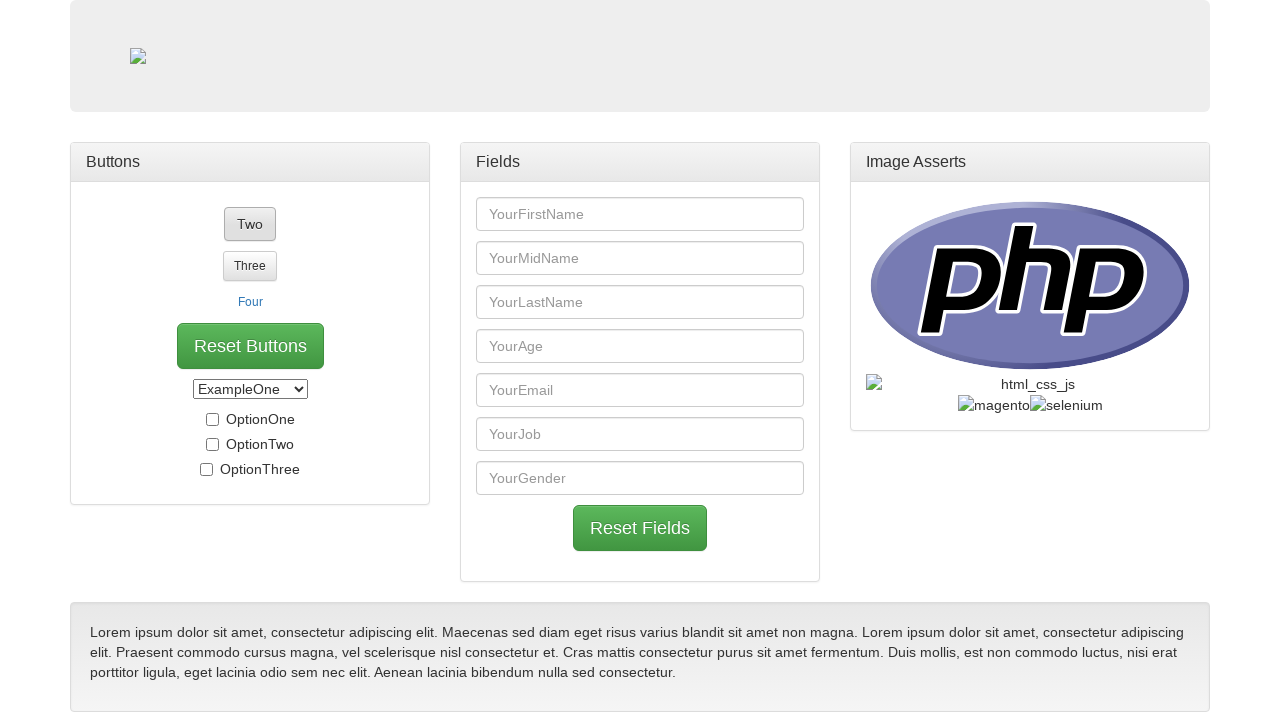

Clicked button Two at (250, 224) on #panel_test_one #btn_two
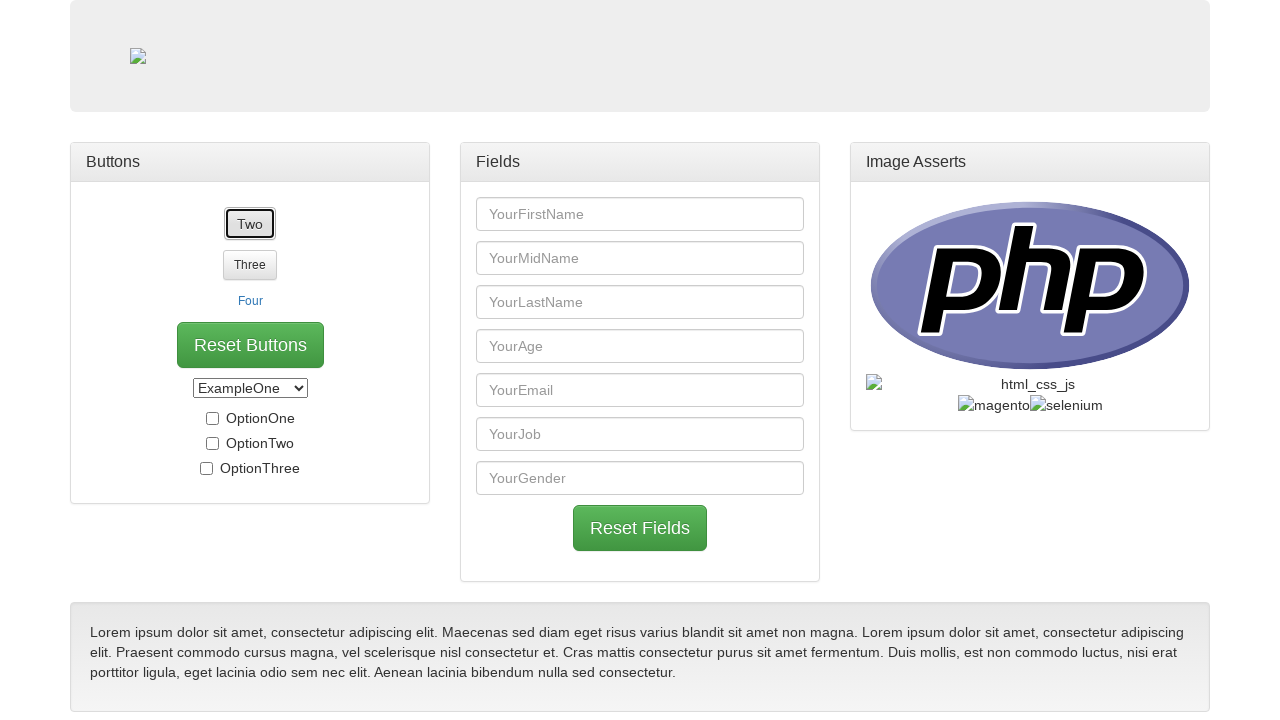

Verified button Two is hidden after click
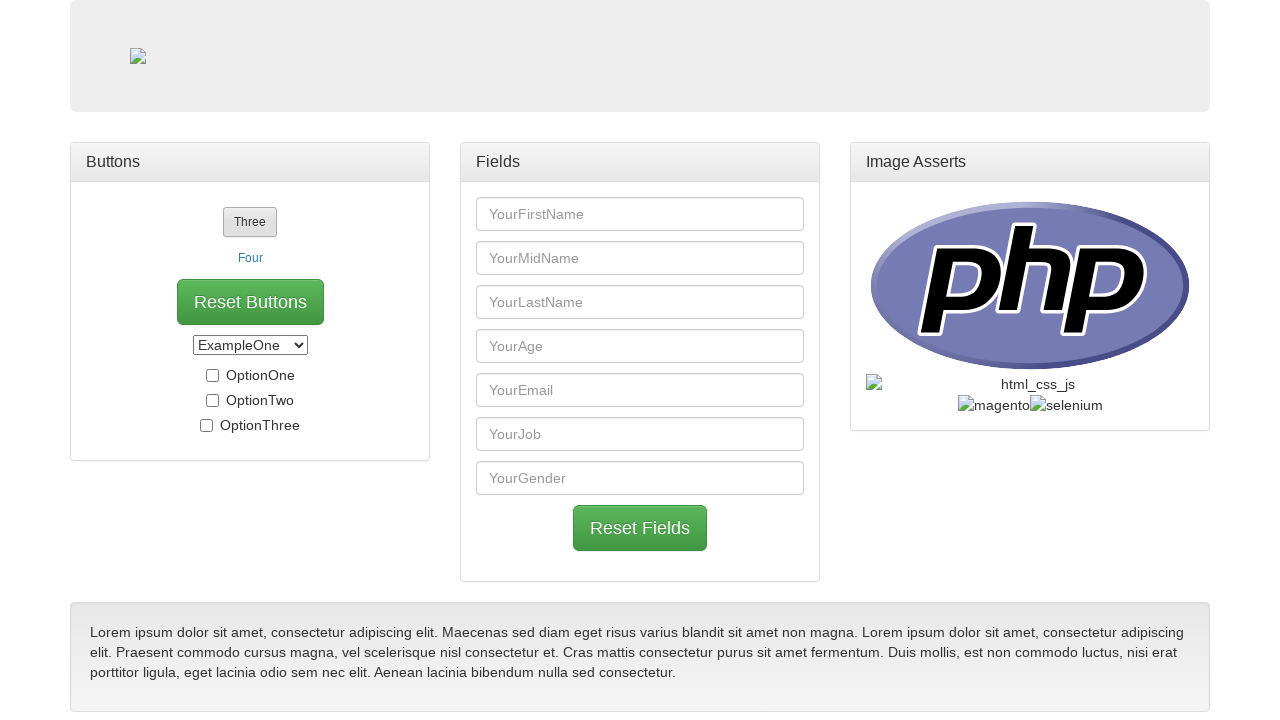

Clicked button Four (link button) at (250, 258) on #panel_test_one #btn_link
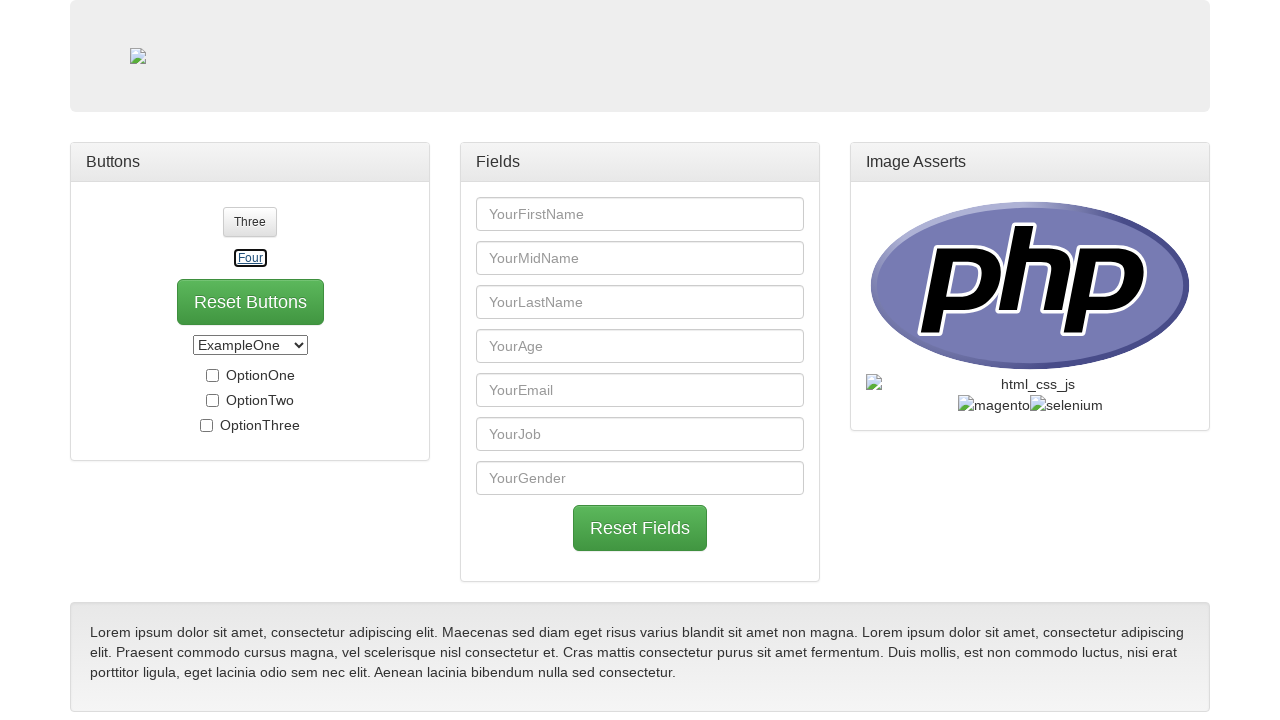

Verified button Four (link button) is hidden after click
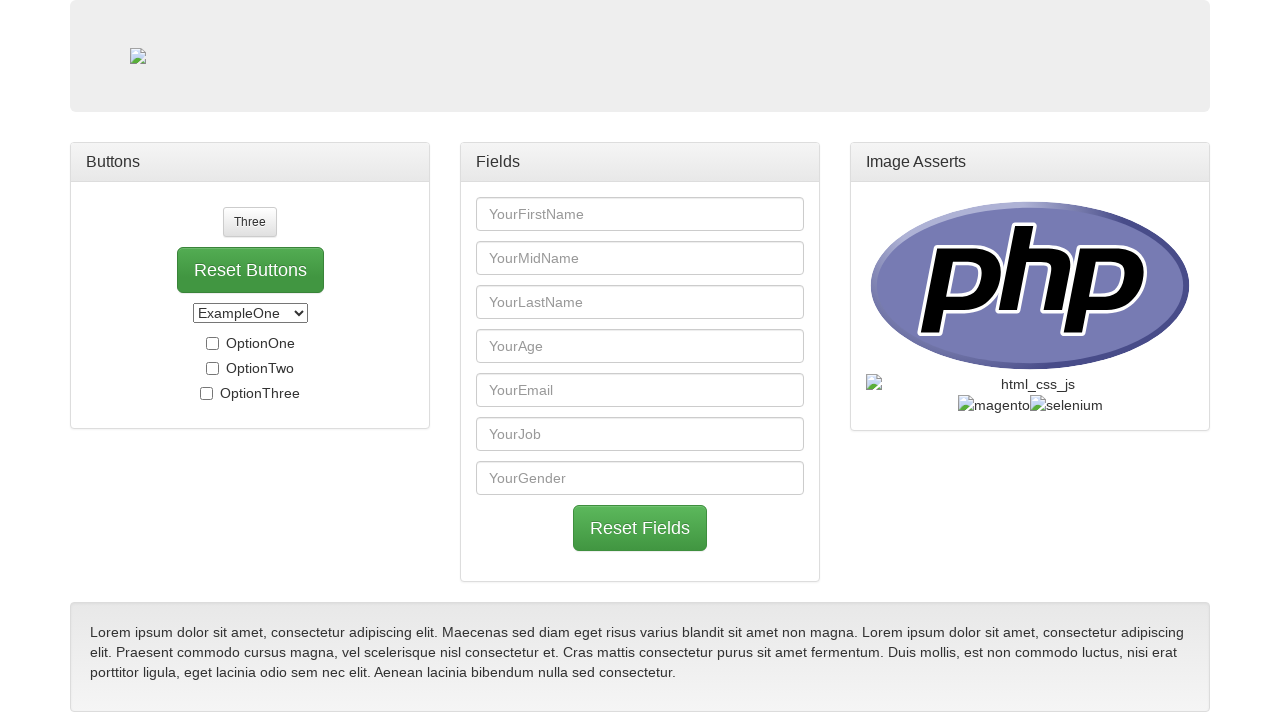

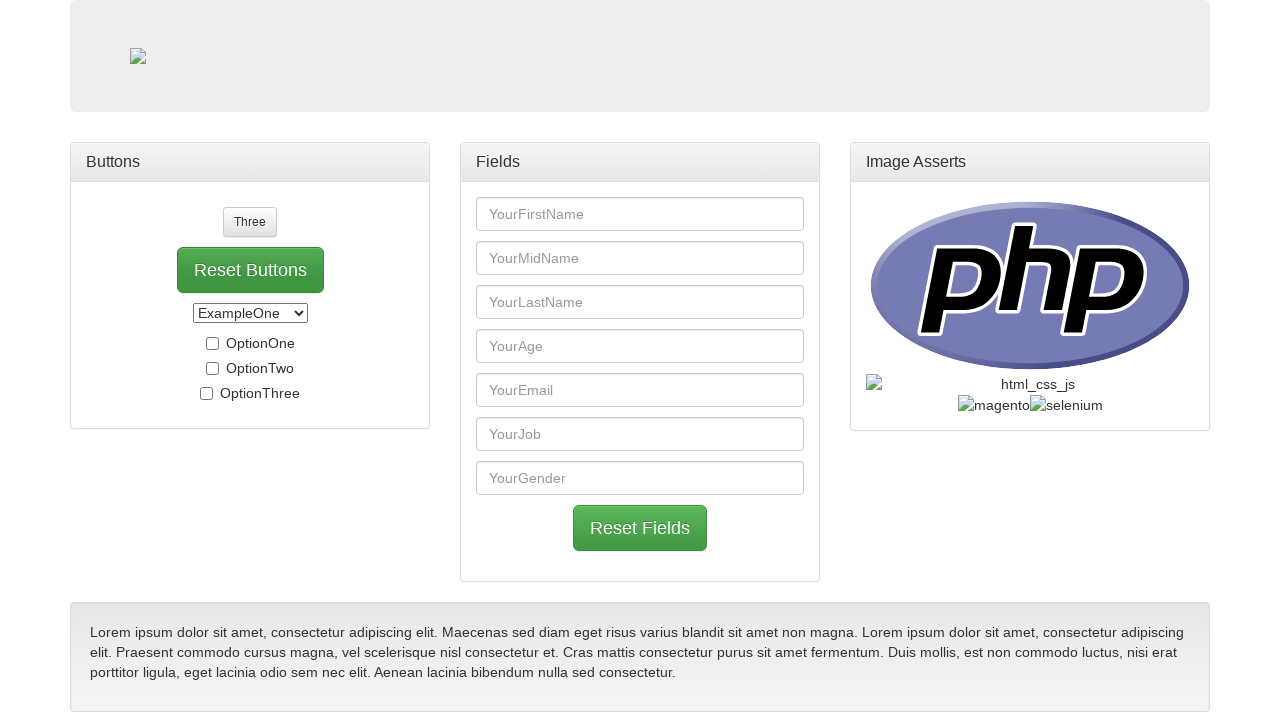